Tests navigation links in the header of the WebDriverIO website by clicking through Docs, API, Blog, and Contribute links sequentially

Starting URL: https://webdriver.io/

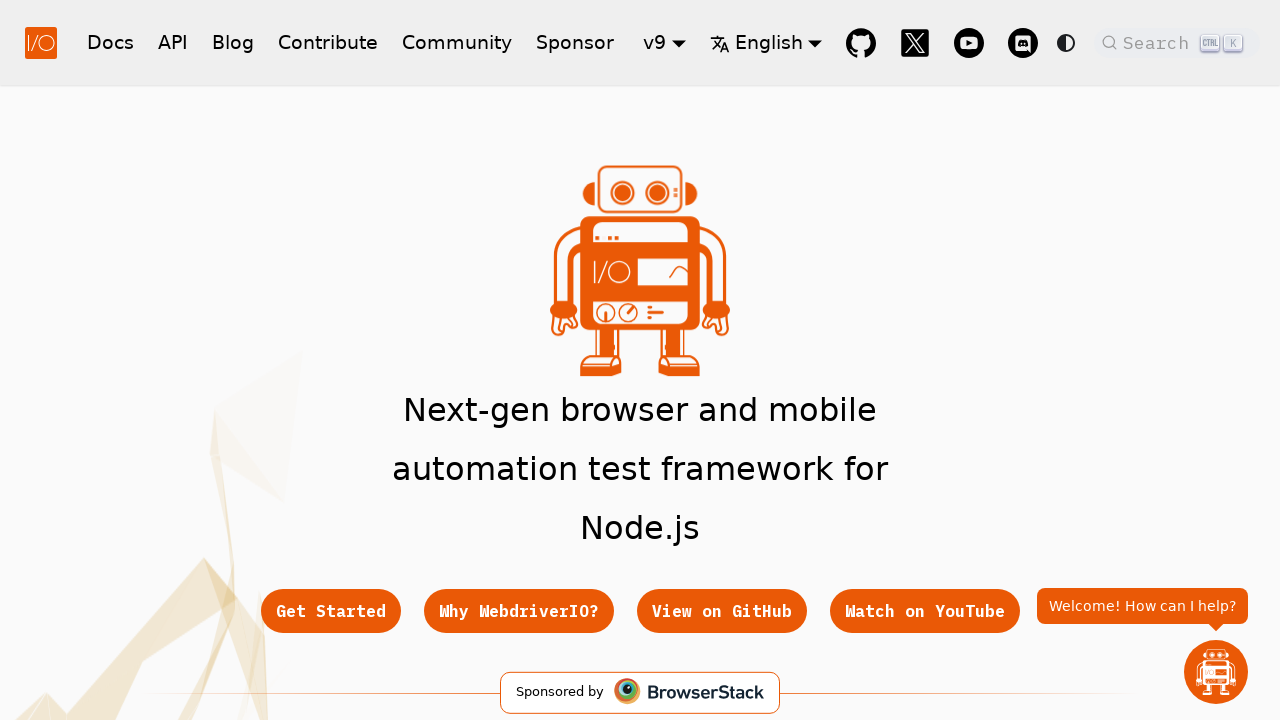

Waited for Docs link to be available in header
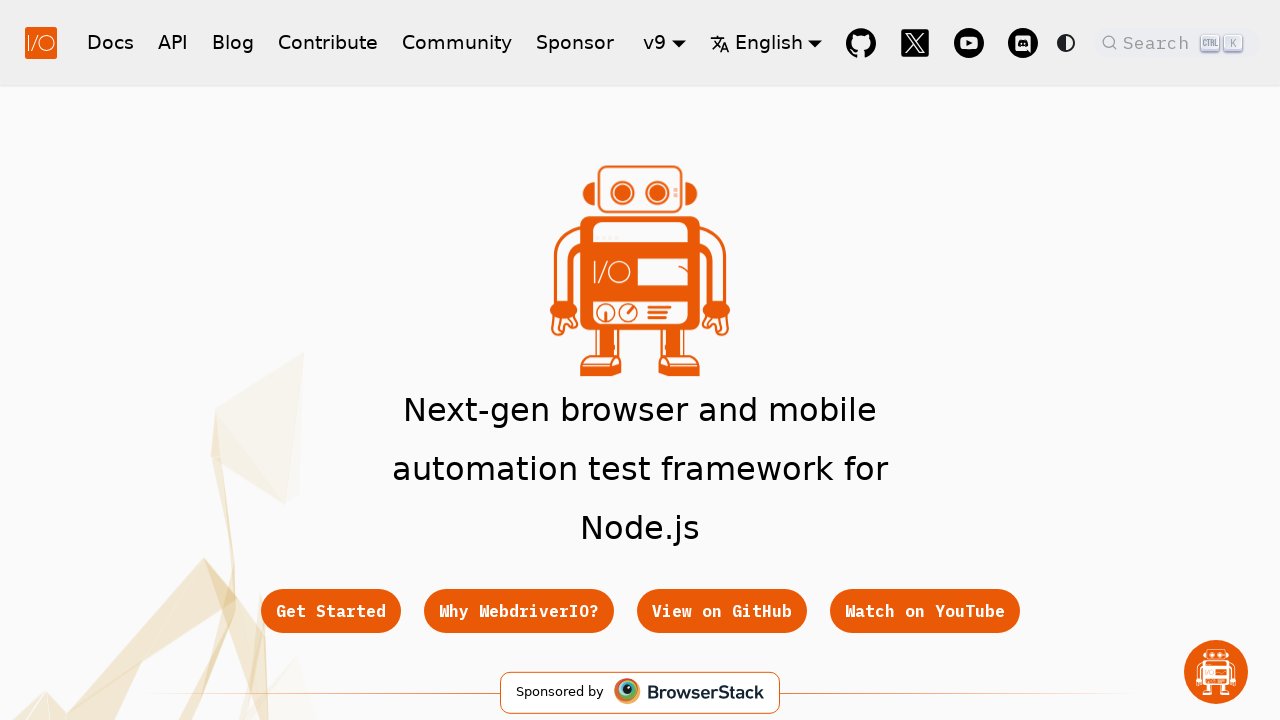

Clicked Docs link in header at (110, 42) on a[href="/docs/gettingstarted"]
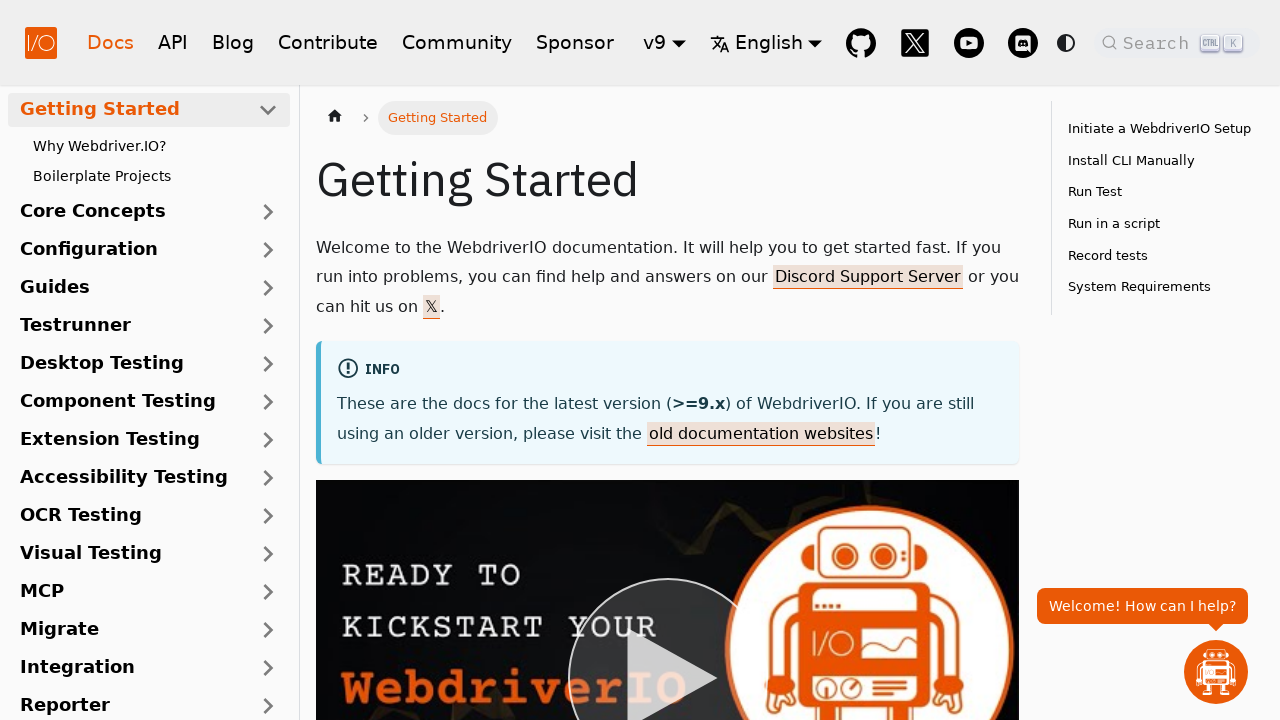

Waited for API link to be available in header
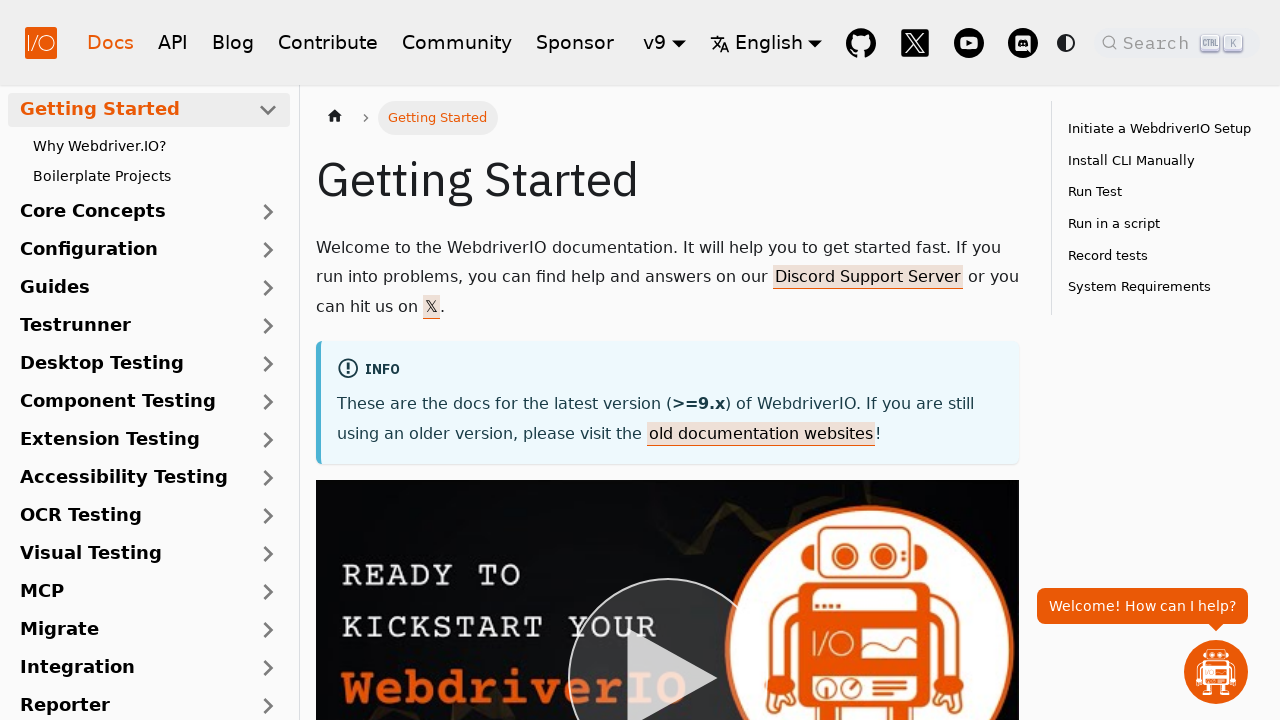

Clicked API link in header at (173, 42) on a[href="/docs/api"]
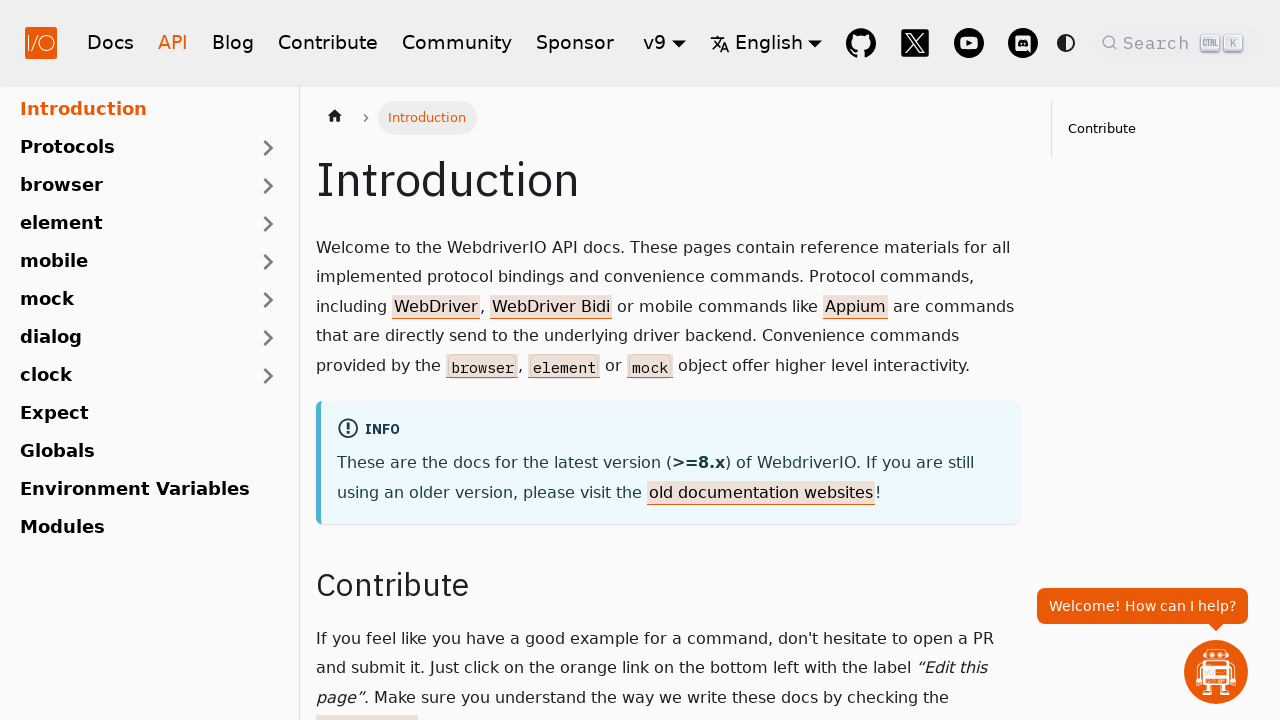

Waited for Blog link to be available in header
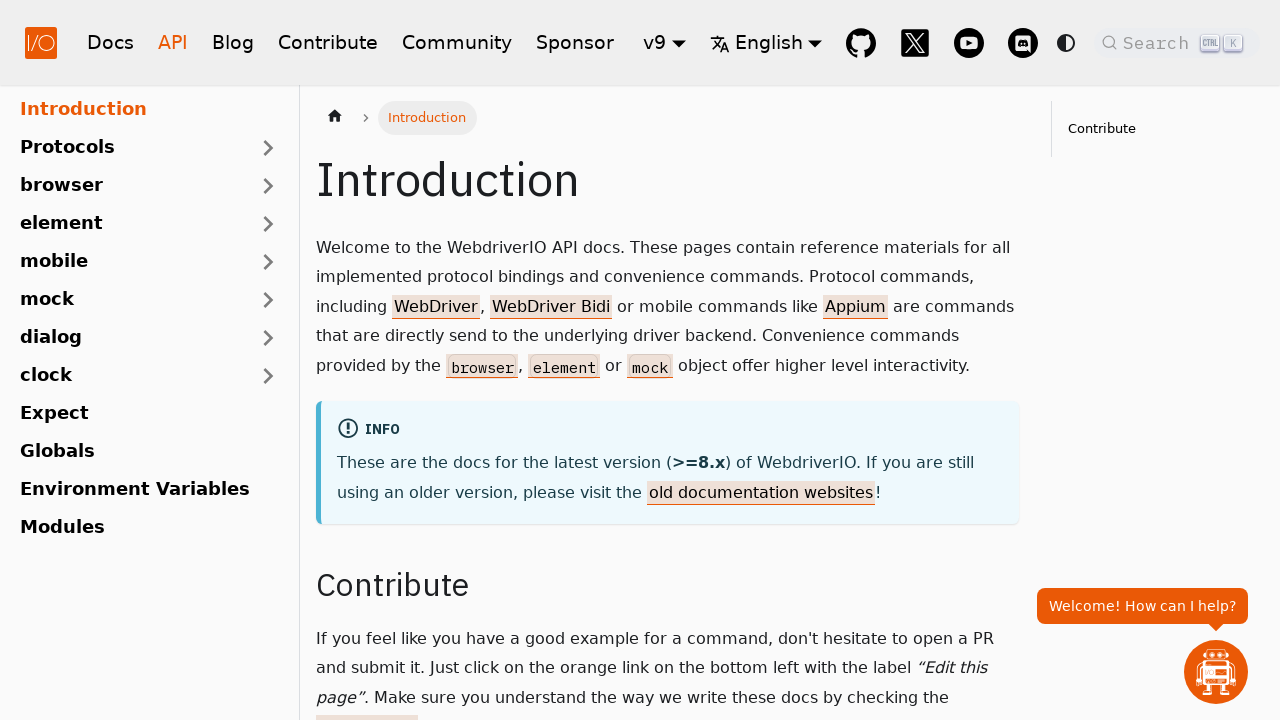

Clicked Blog link in header at (233, 42) on a[href="/blog"]
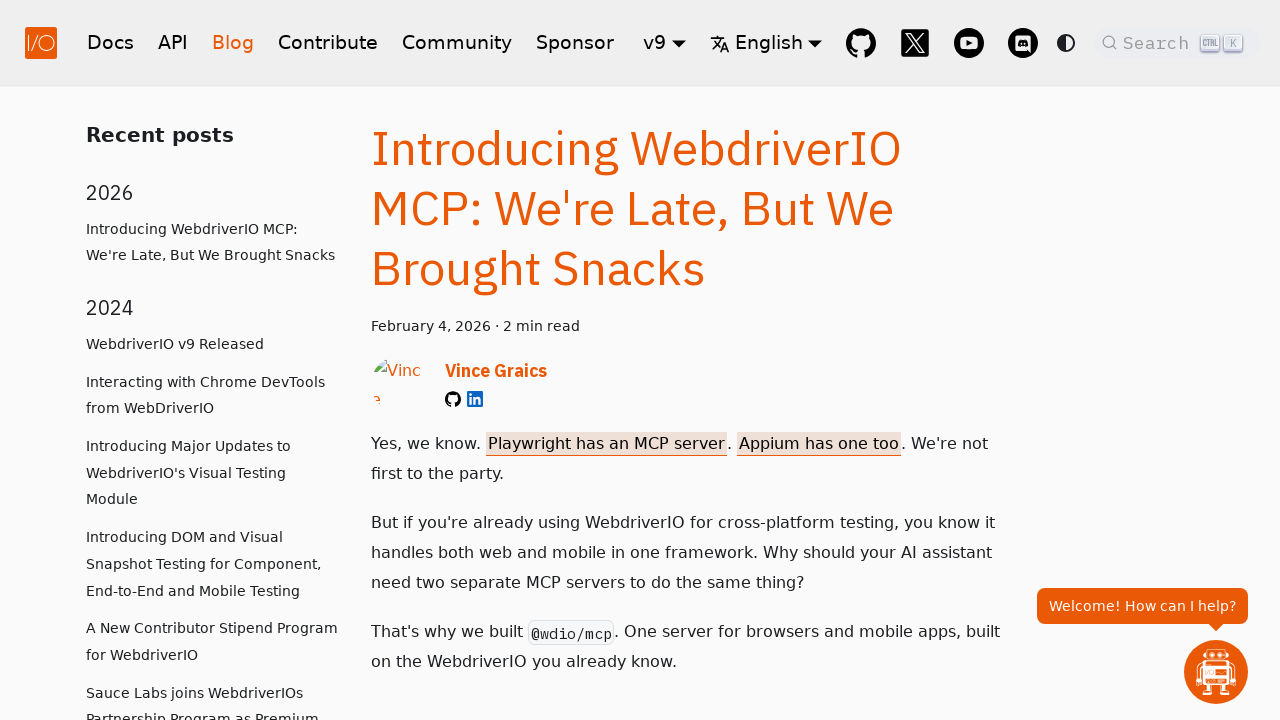

Waited for Contribute link to be available in header
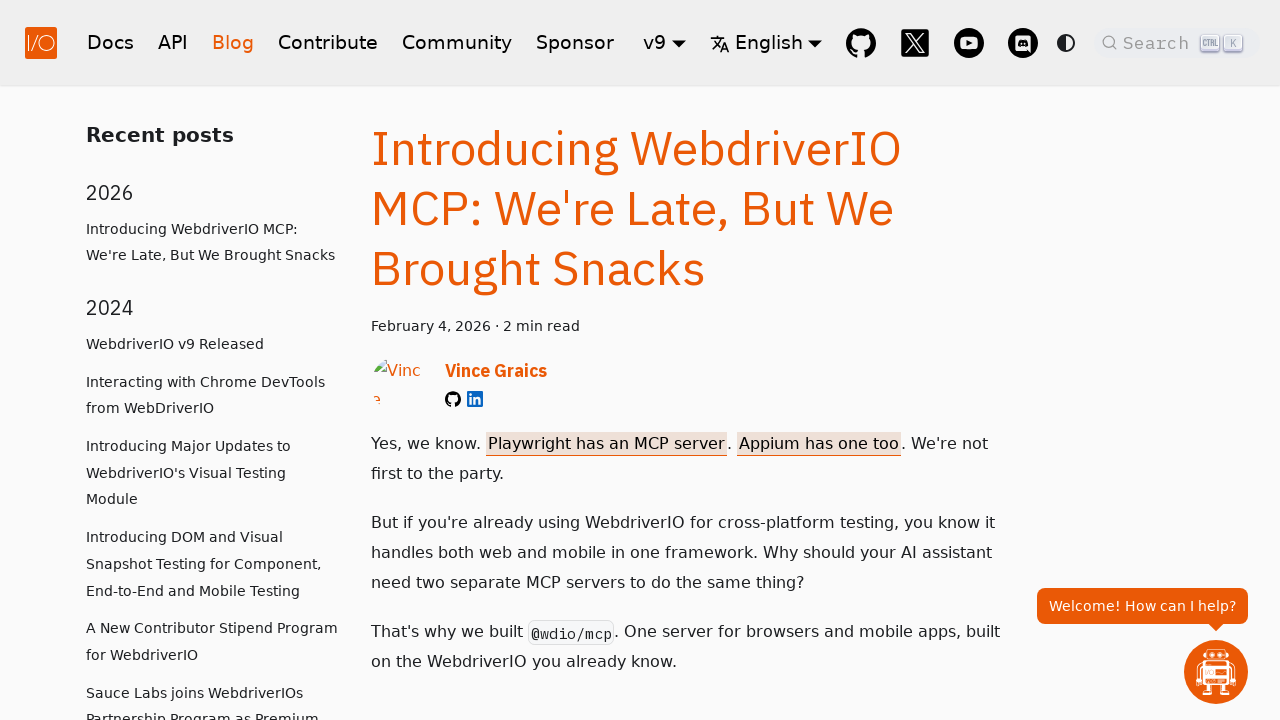

Clicked Contribute link in header at (328, 42) on a[href="/docs/contribute"]
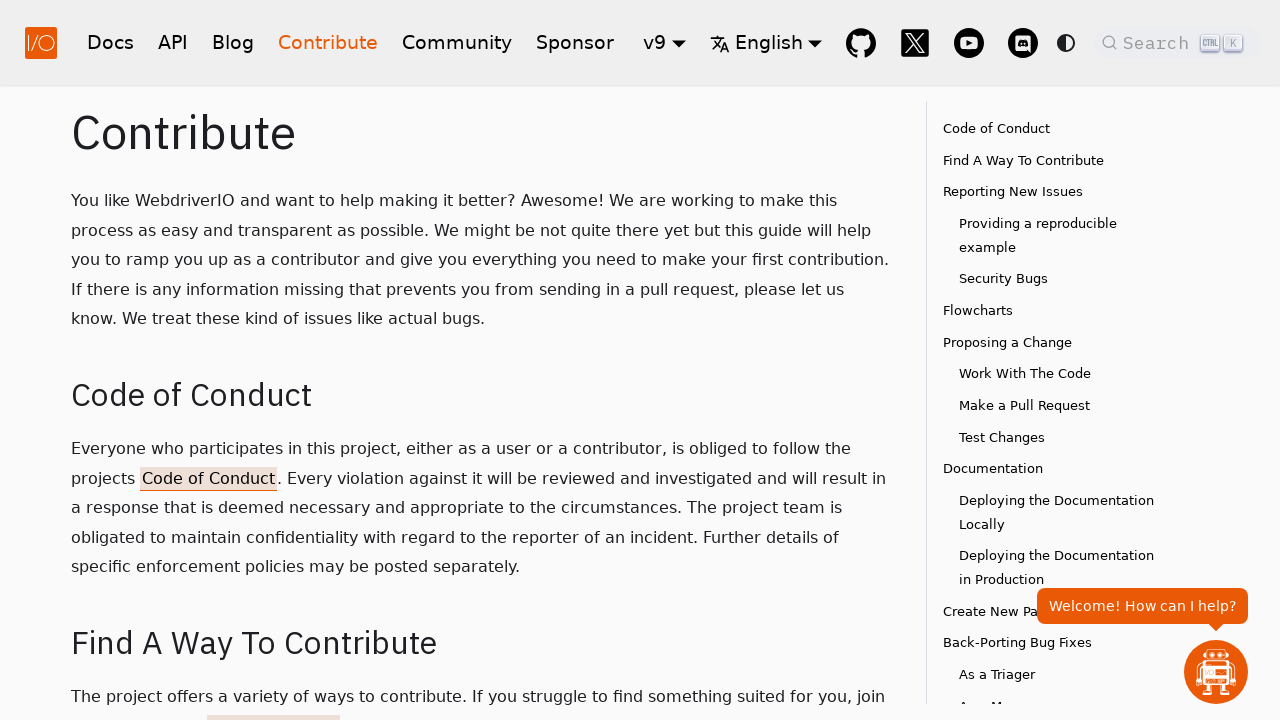

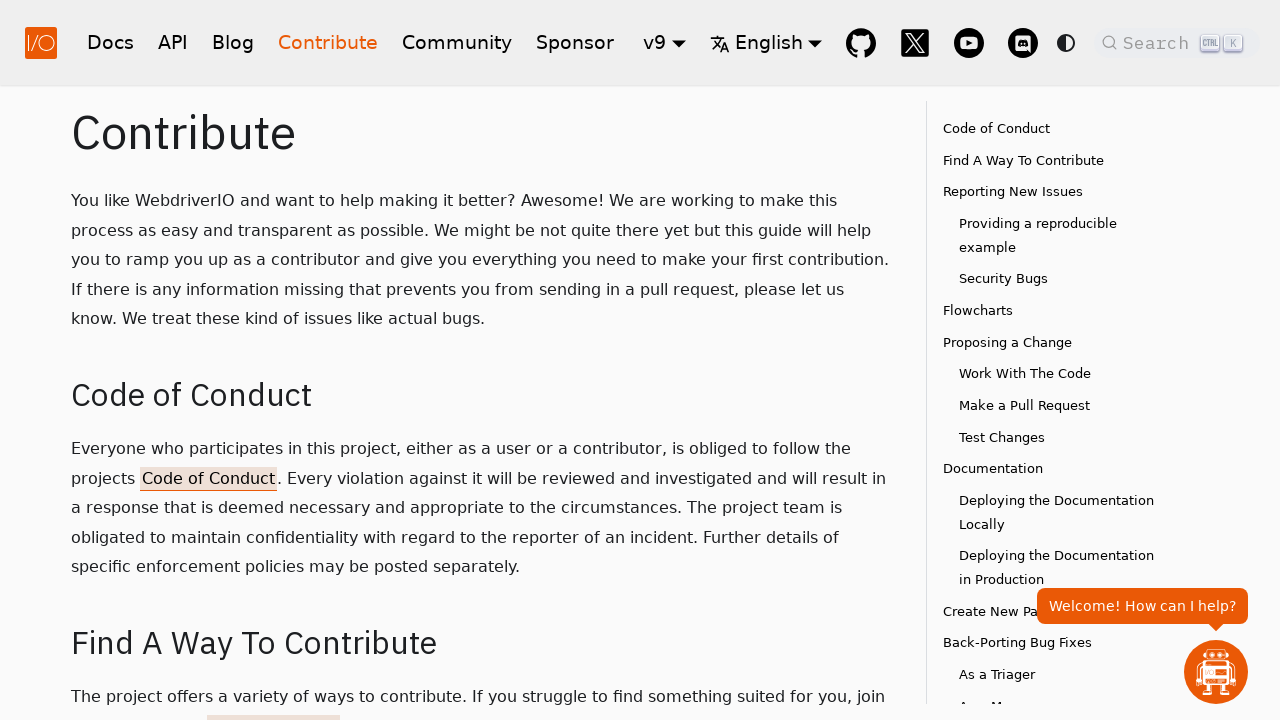